Tests autocomplete dropdown functionality by typing partial text and navigating through hidden dropdown options using keyboard arrows to select a specific country

Starting URL: https://rahulshettyacademy.com/AutomationPractice/

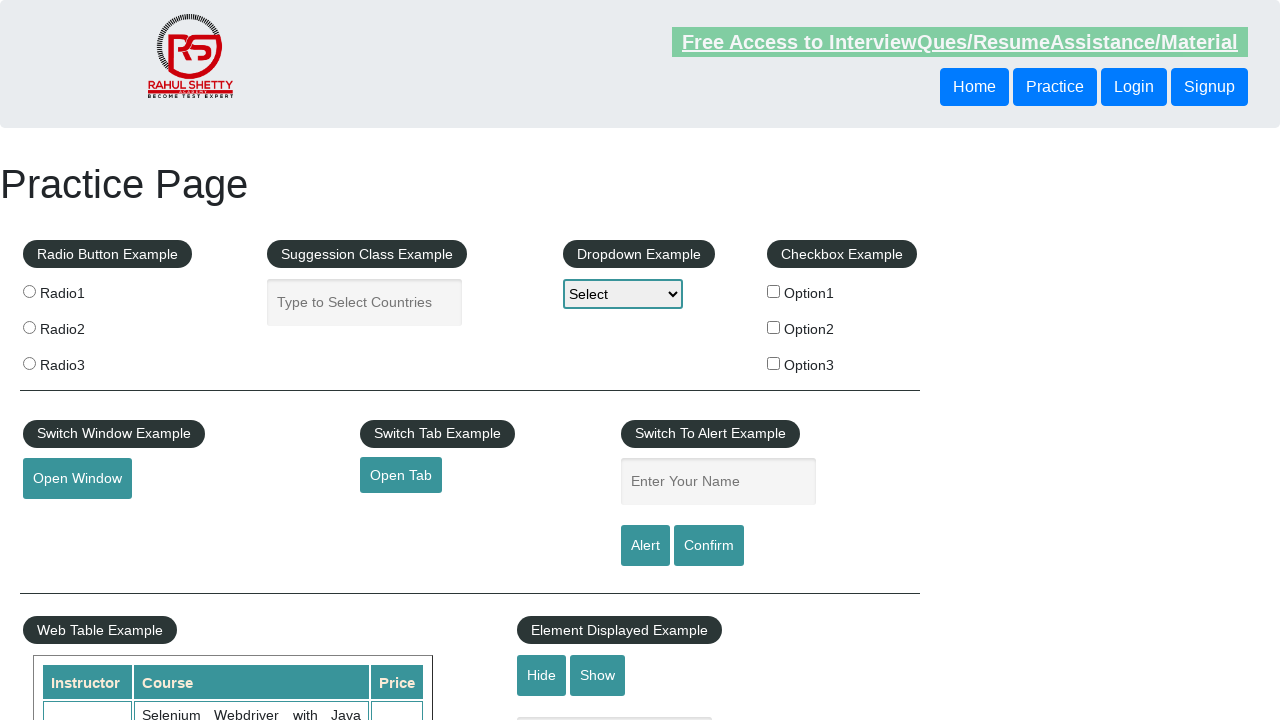

Filled autocomplete field with 'US' on #autocomplete
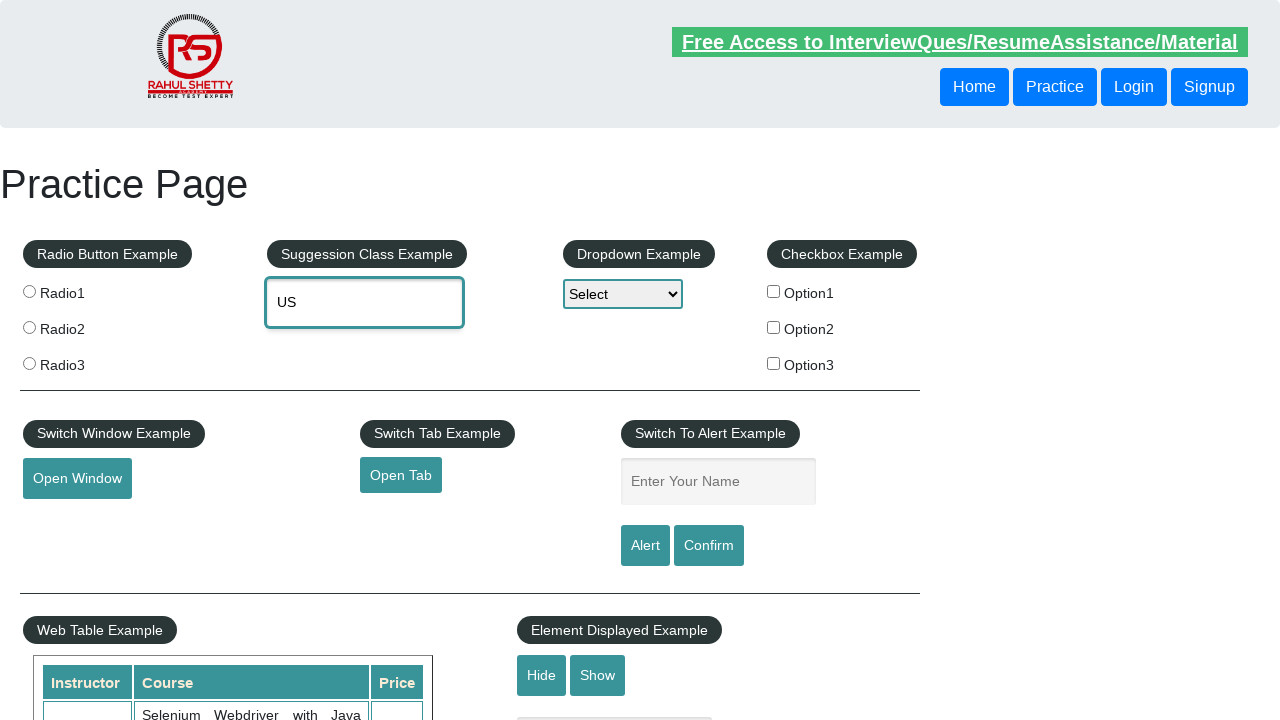

Evaluated current autocomplete value: US
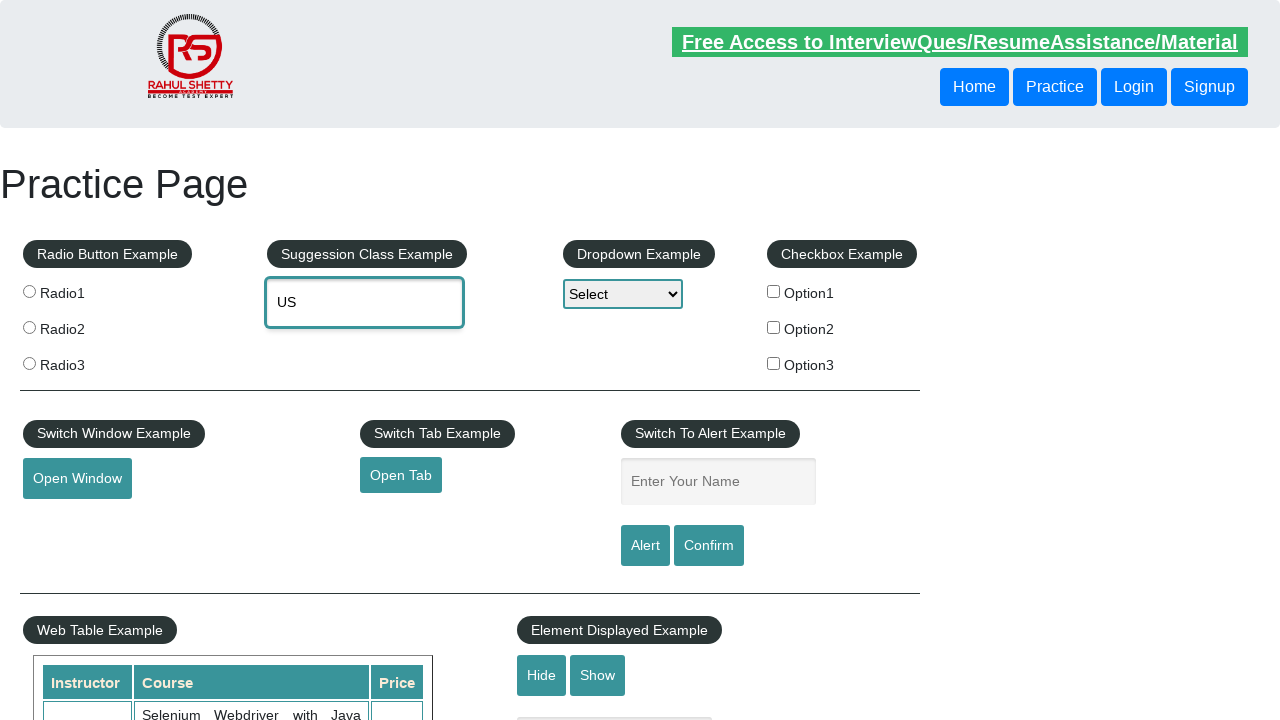

Pressed ArrowDown to navigate to next dropdown option
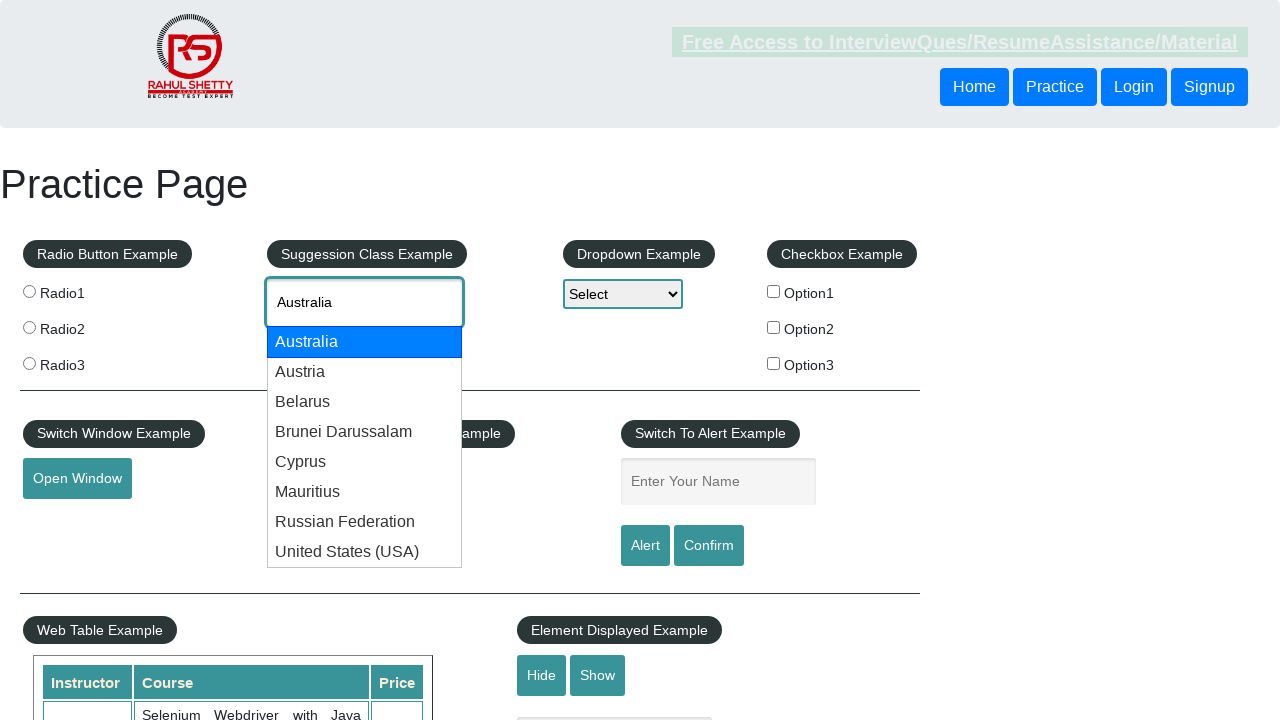

Waited 1000ms for dropdown to update
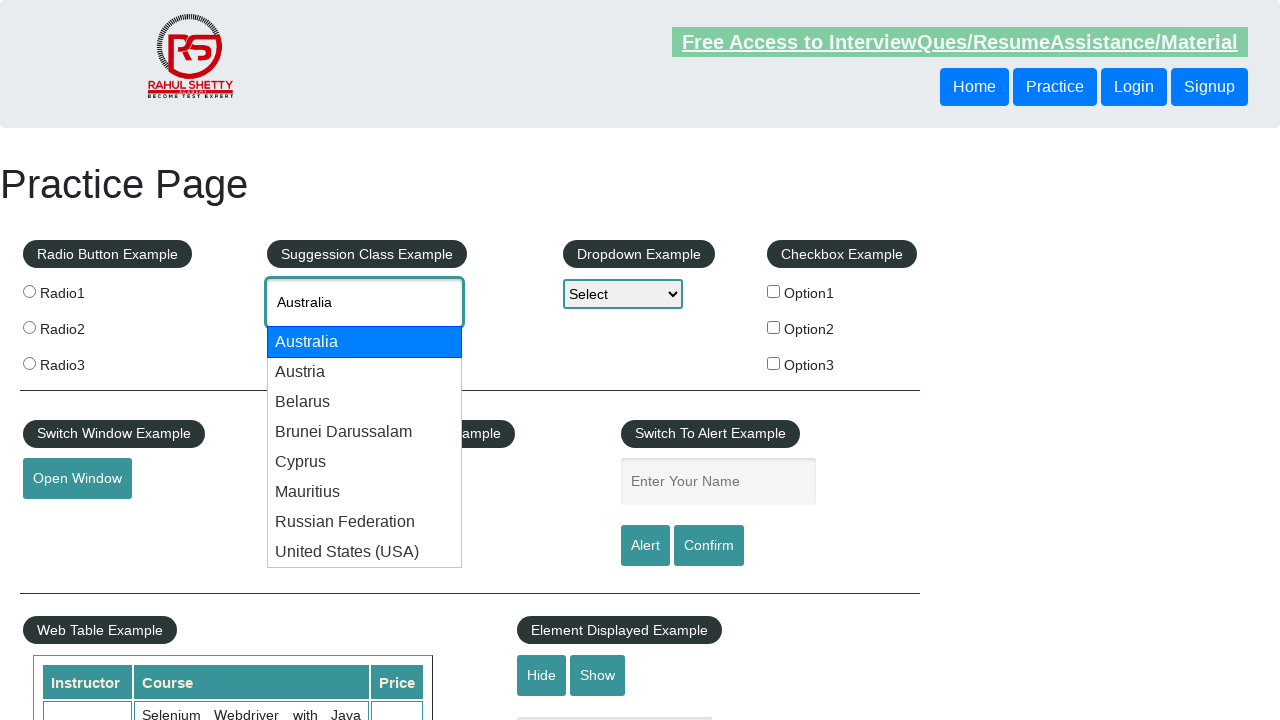

Evaluated current autocomplete value: Australia
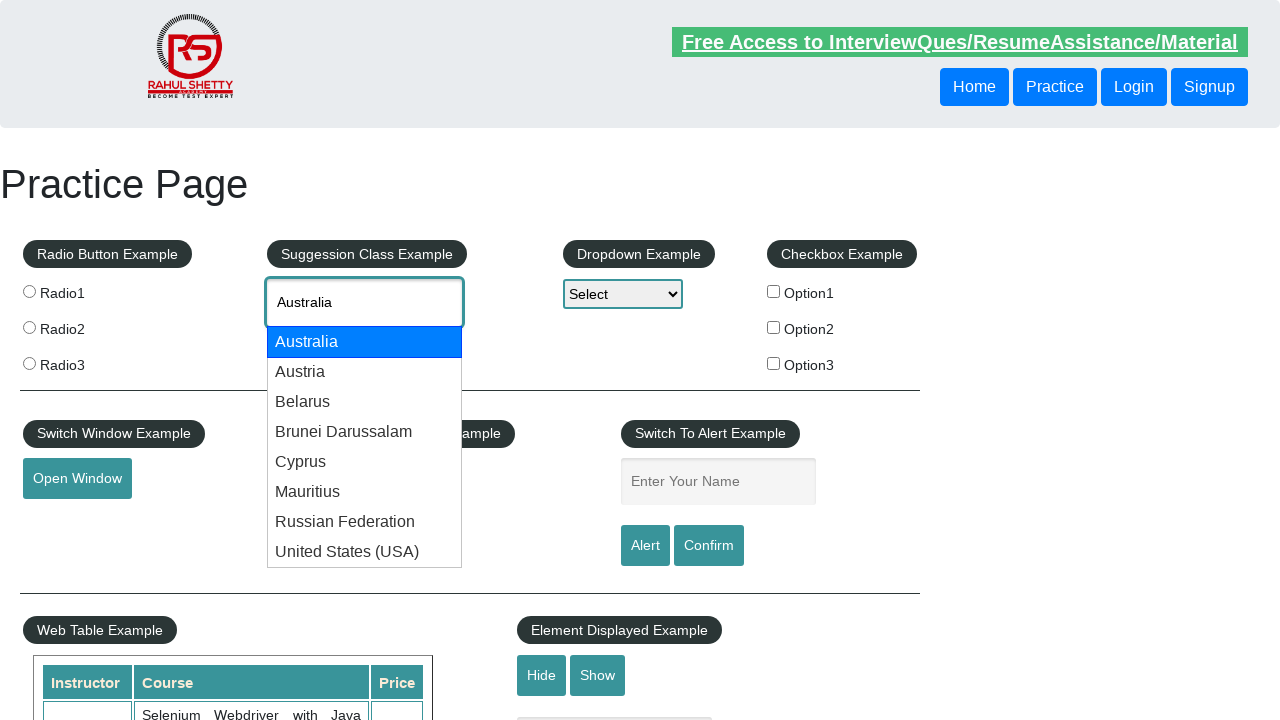

Pressed ArrowDown to navigate to next dropdown option
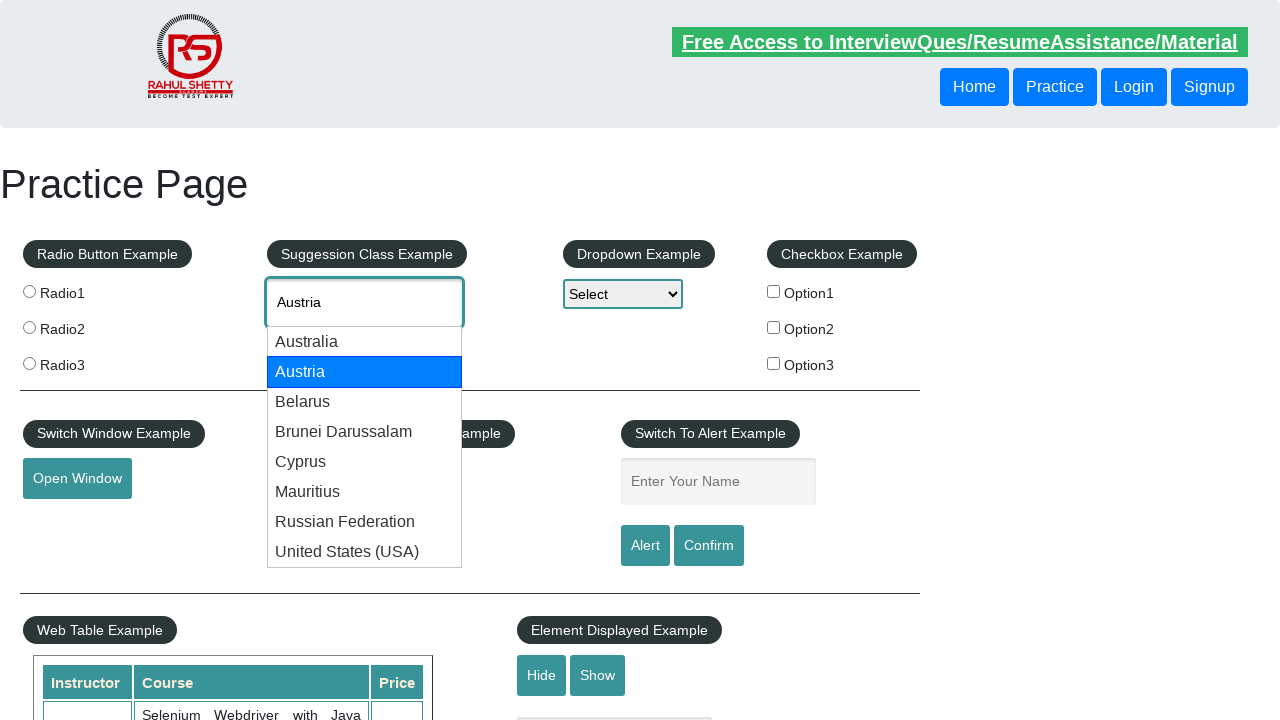

Waited 1000ms for dropdown to update
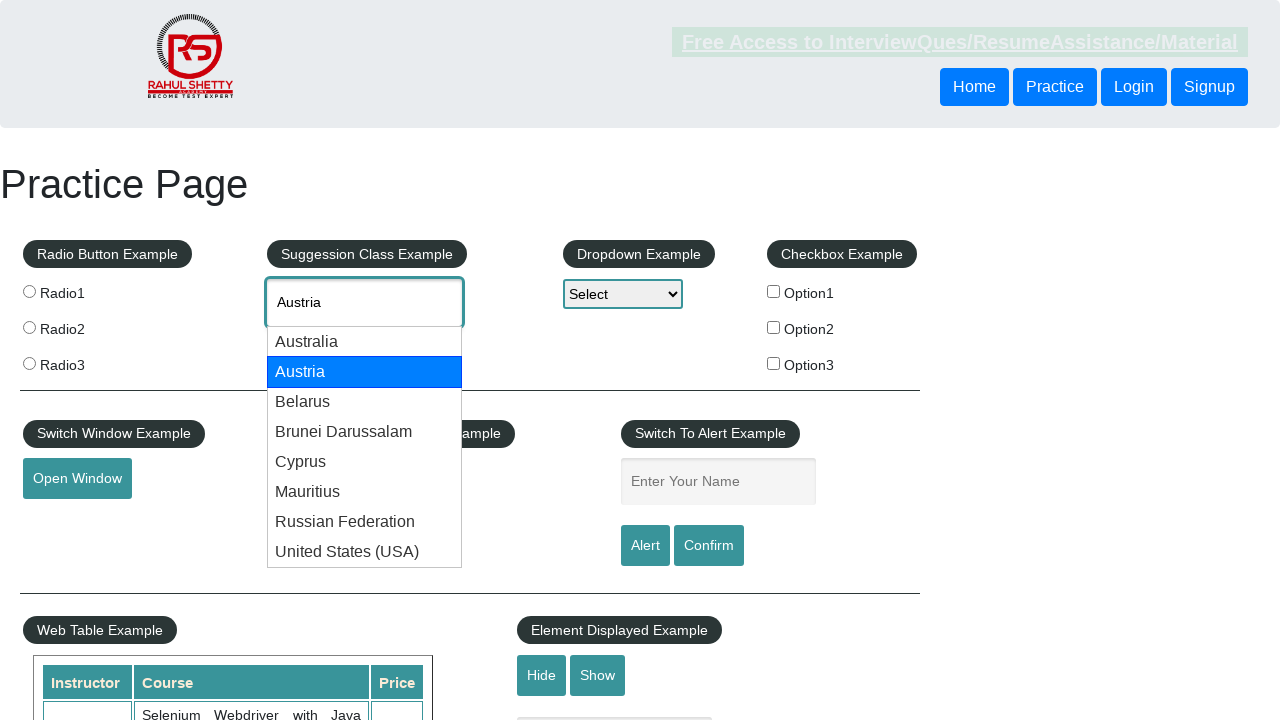

Evaluated current autocomplete value: Austria
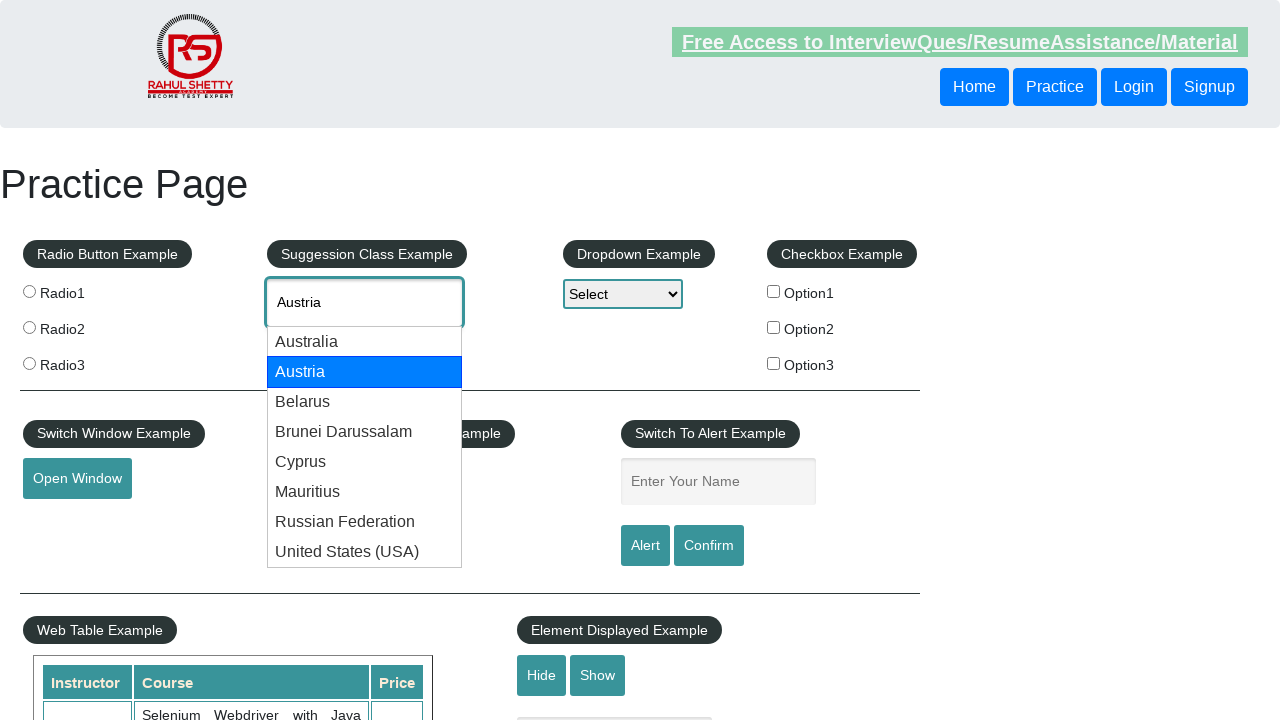

Pressed ArrowDown to navigate to next dropdown option
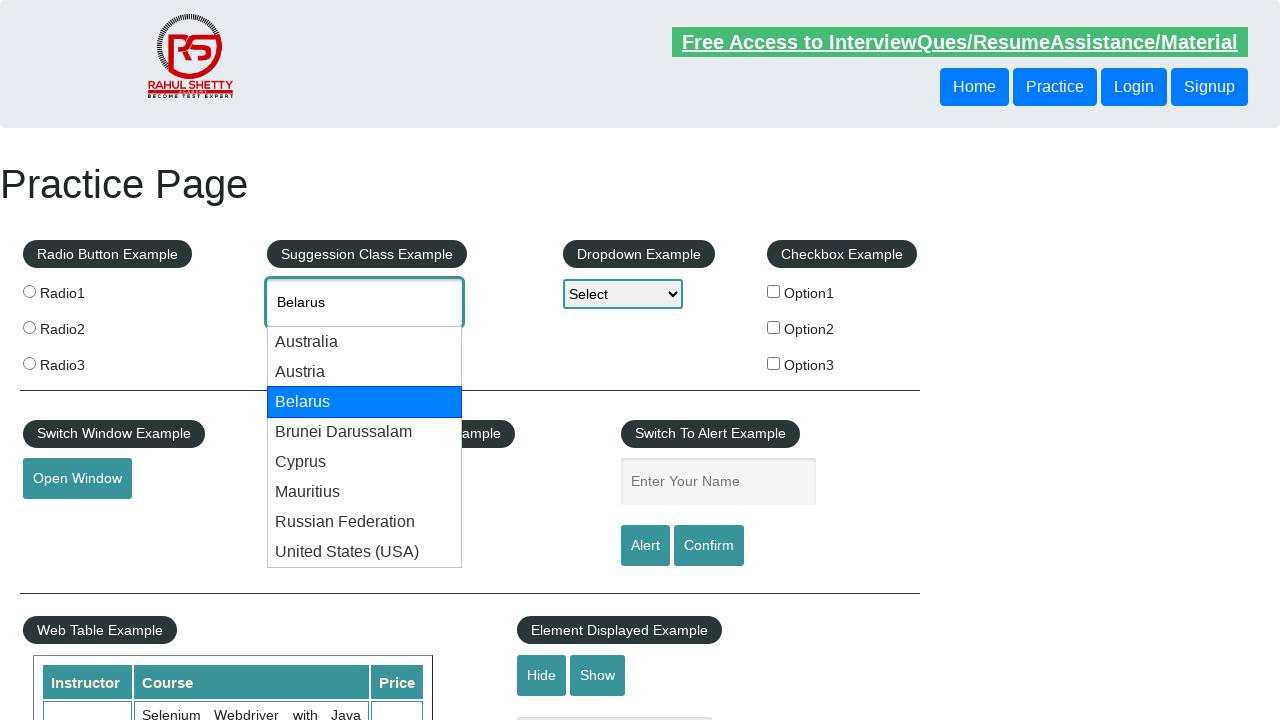

Waited 1000ms for dropdown to update
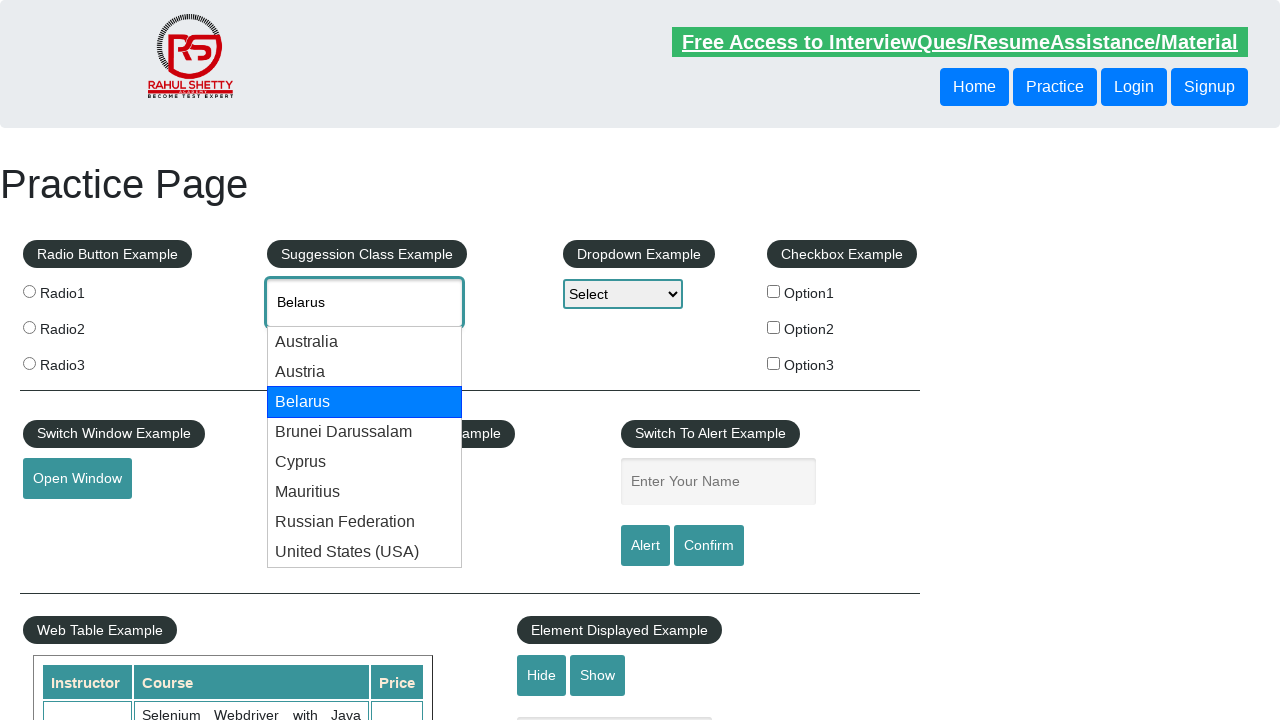

Evaluated current autocomplete value: Belarus
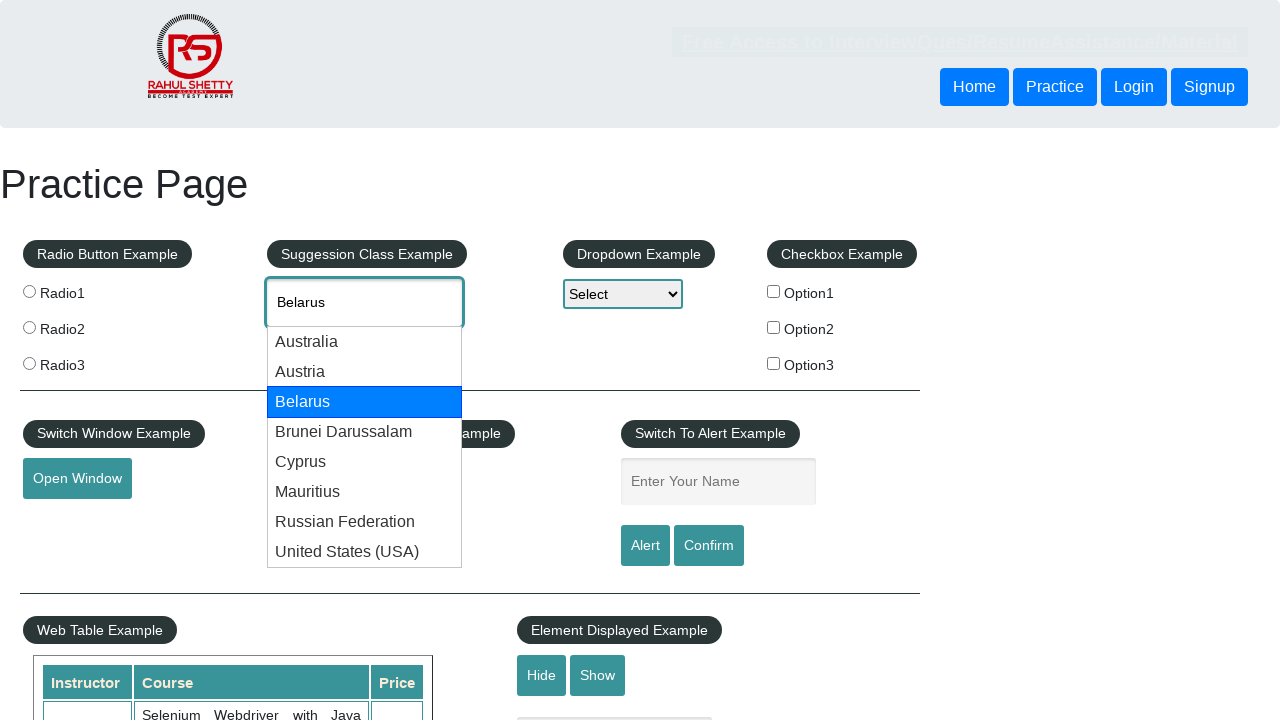

Pressed ArrowDown to navigate to next dropdown option
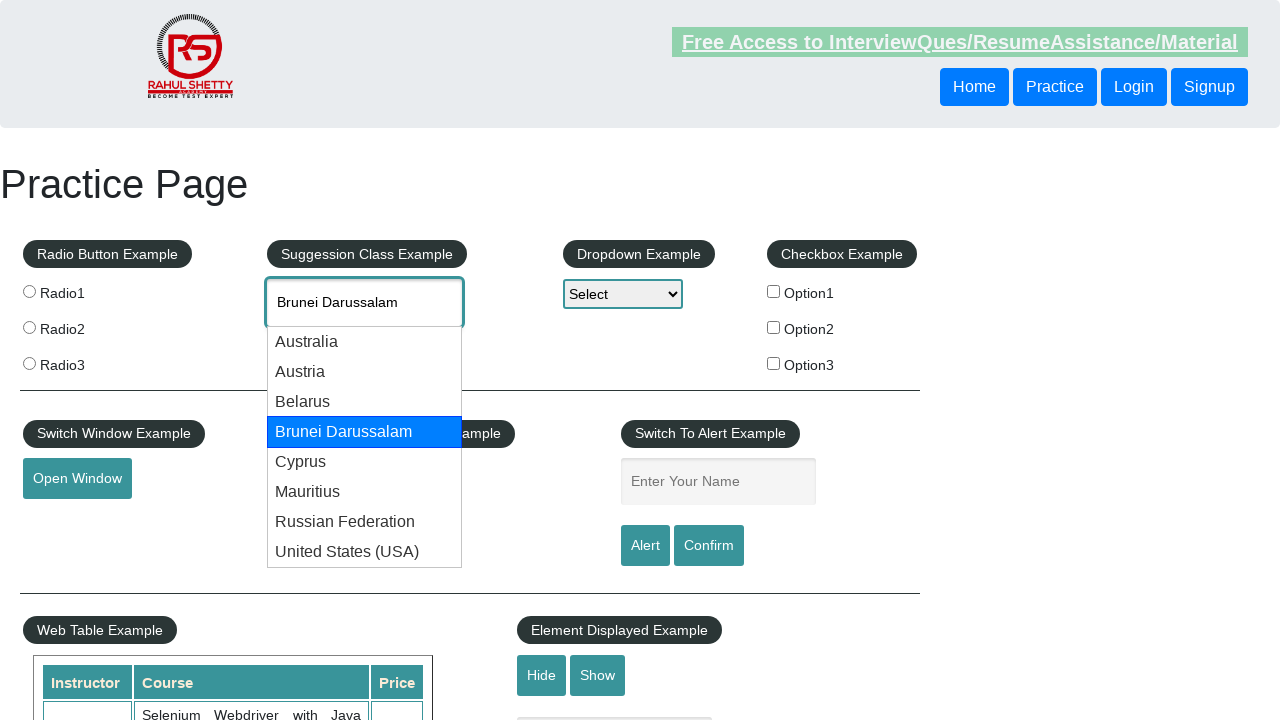

Waited 1000ms for dropdown to update
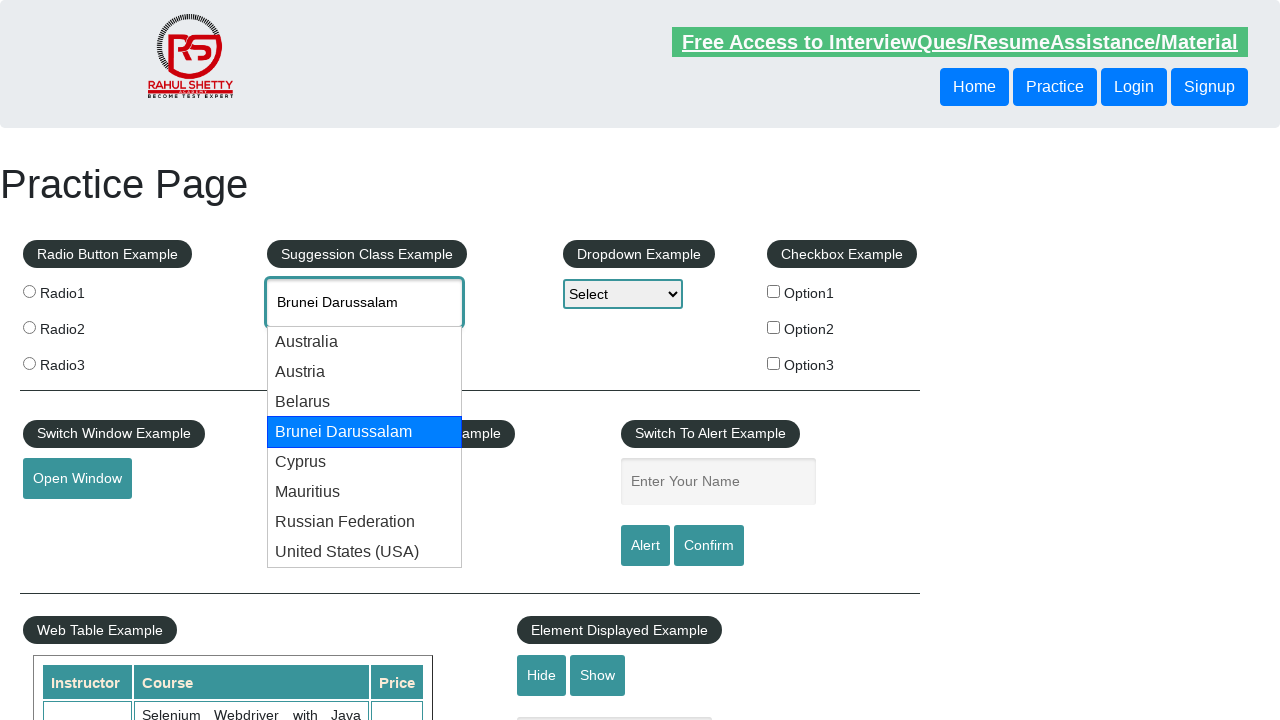

Evaluated current autocomplete value: Brunei Darussalam
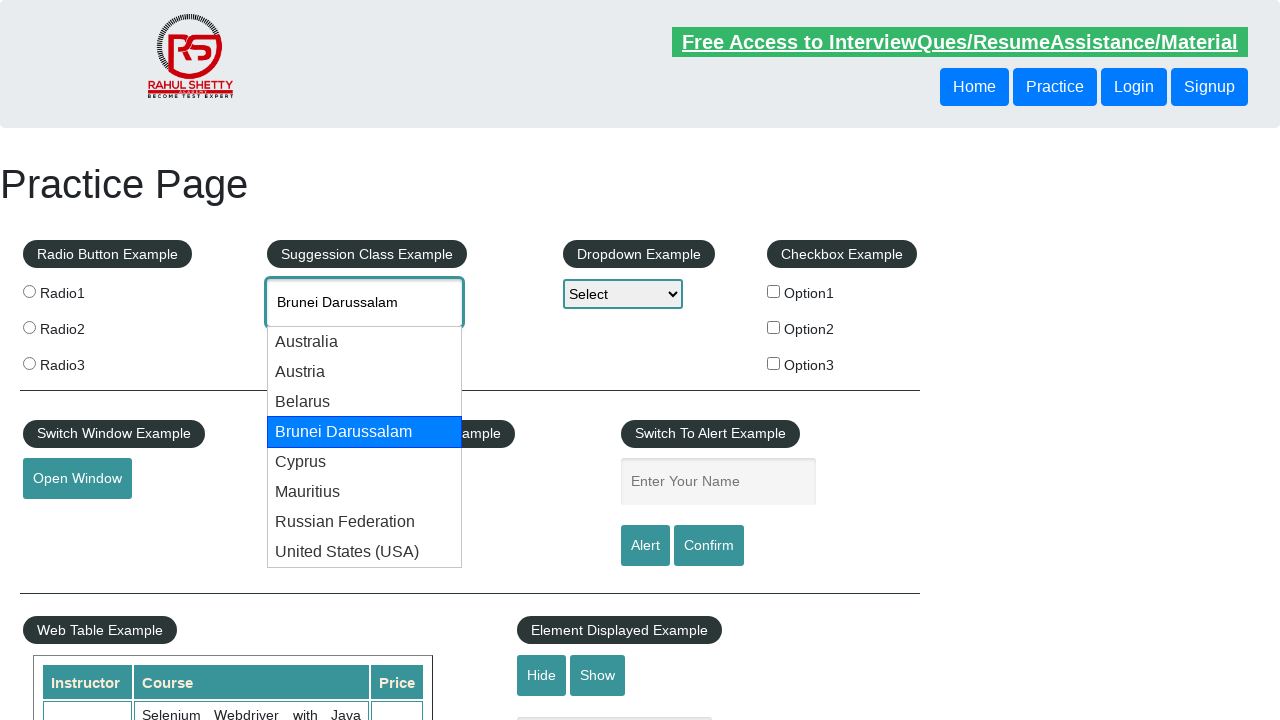

Pressed ArrowDown to navigate to next dropdown option
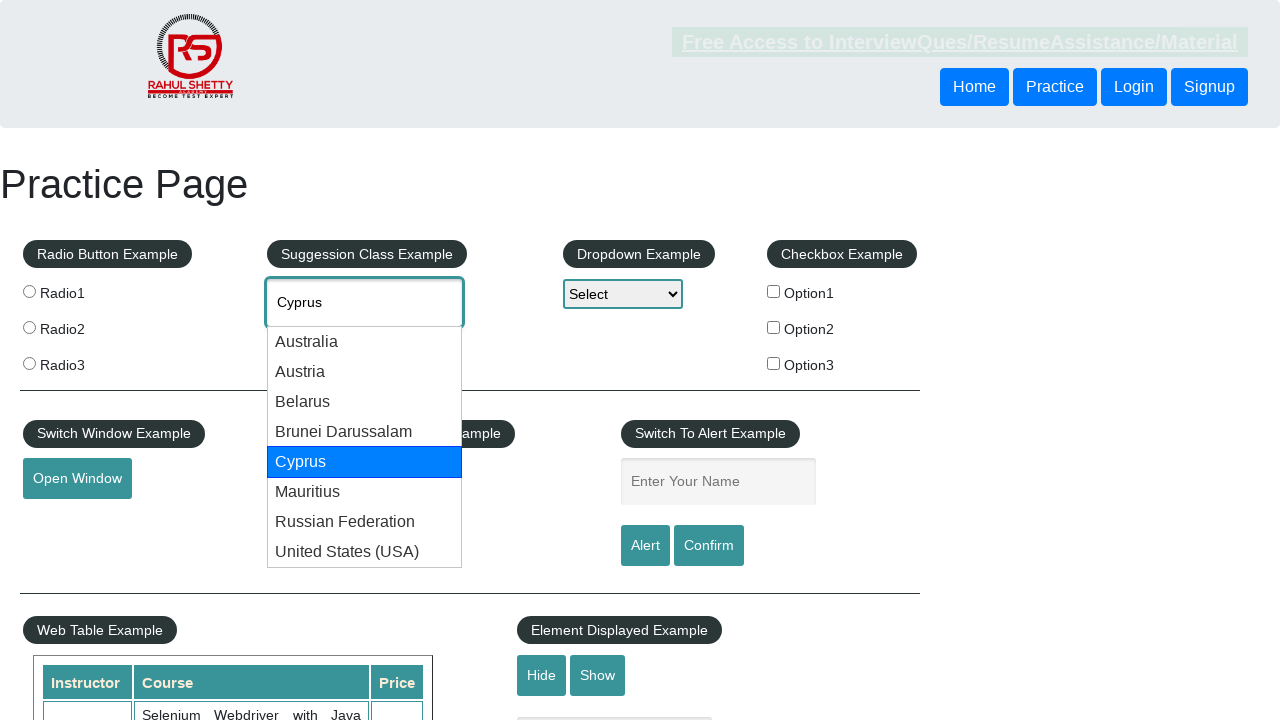

Waited 1000ms for dropdown to update
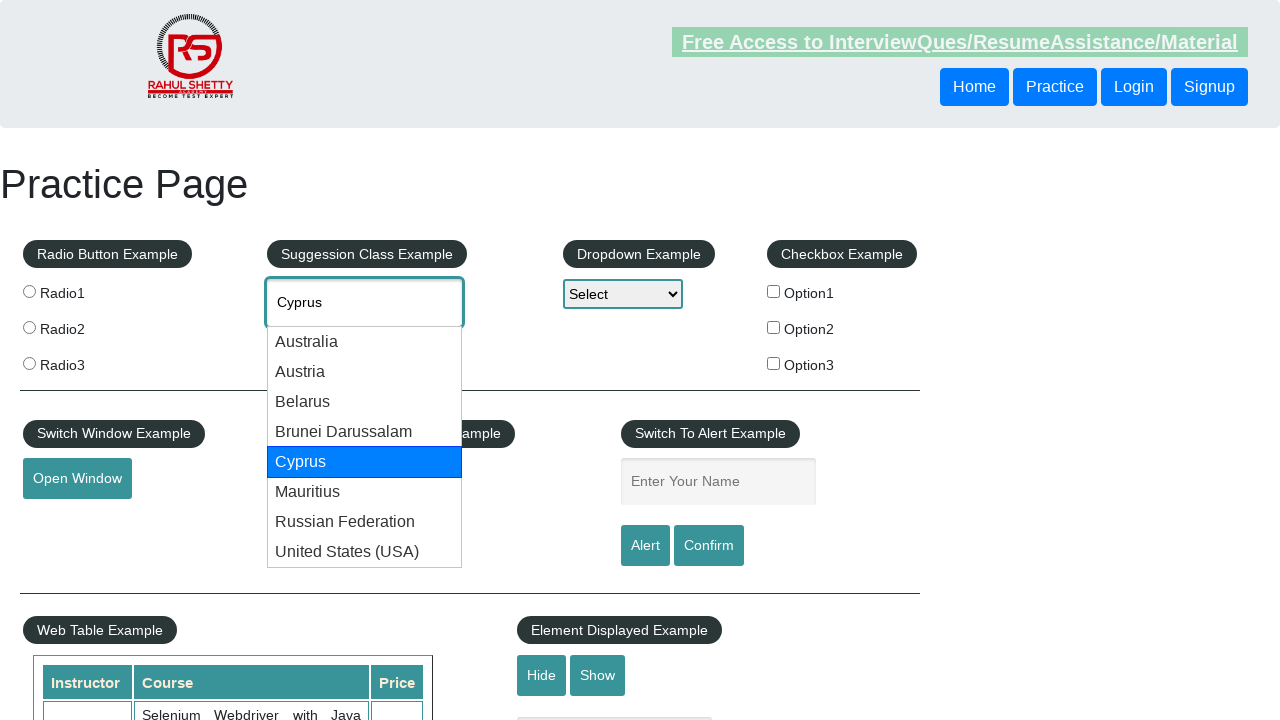

Evaluated current autocomplete value: Cyprus
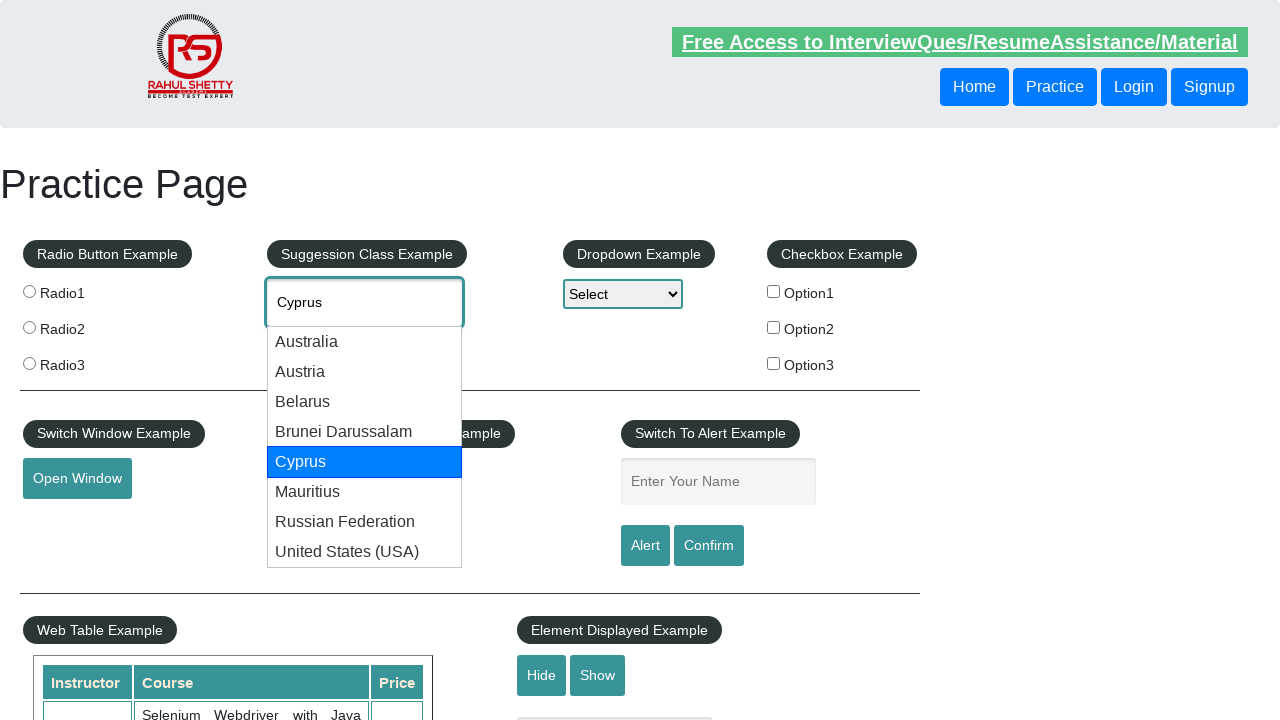

Found Cyprus in dropdown at position 5
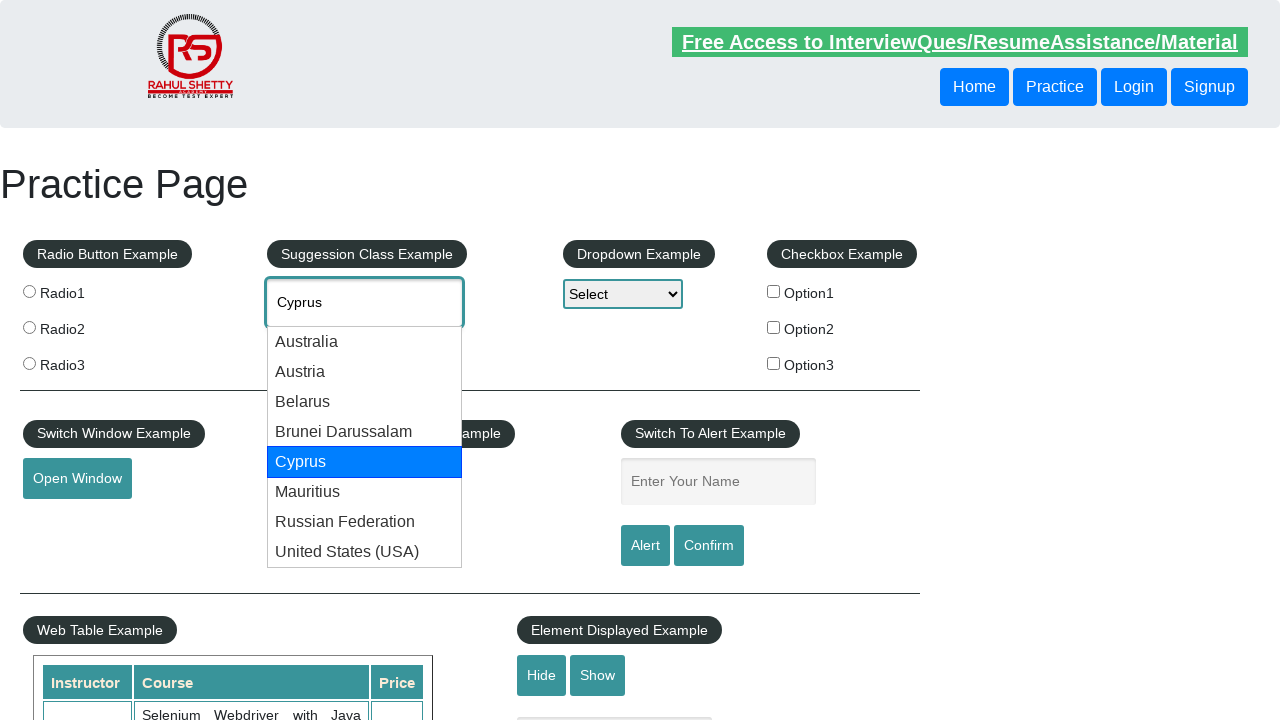

Pressed Enter to select current dropdown option
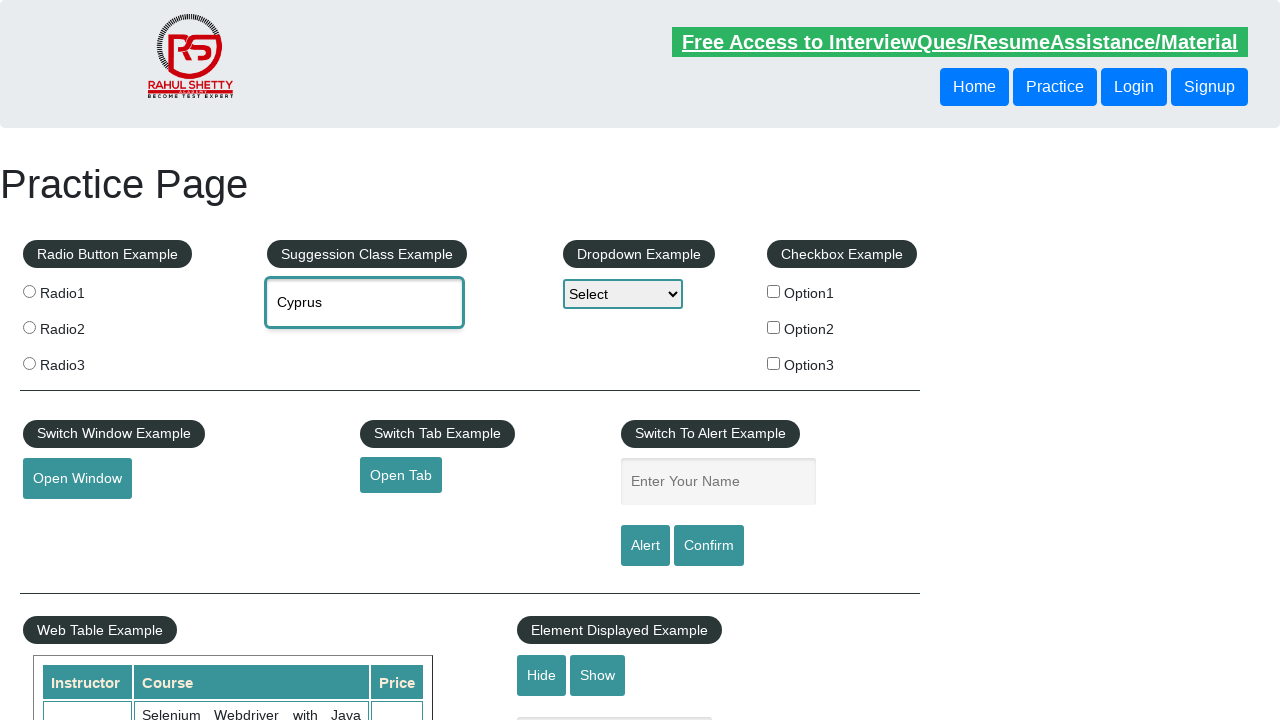

Evaluated final autocomplete value: Cyprus
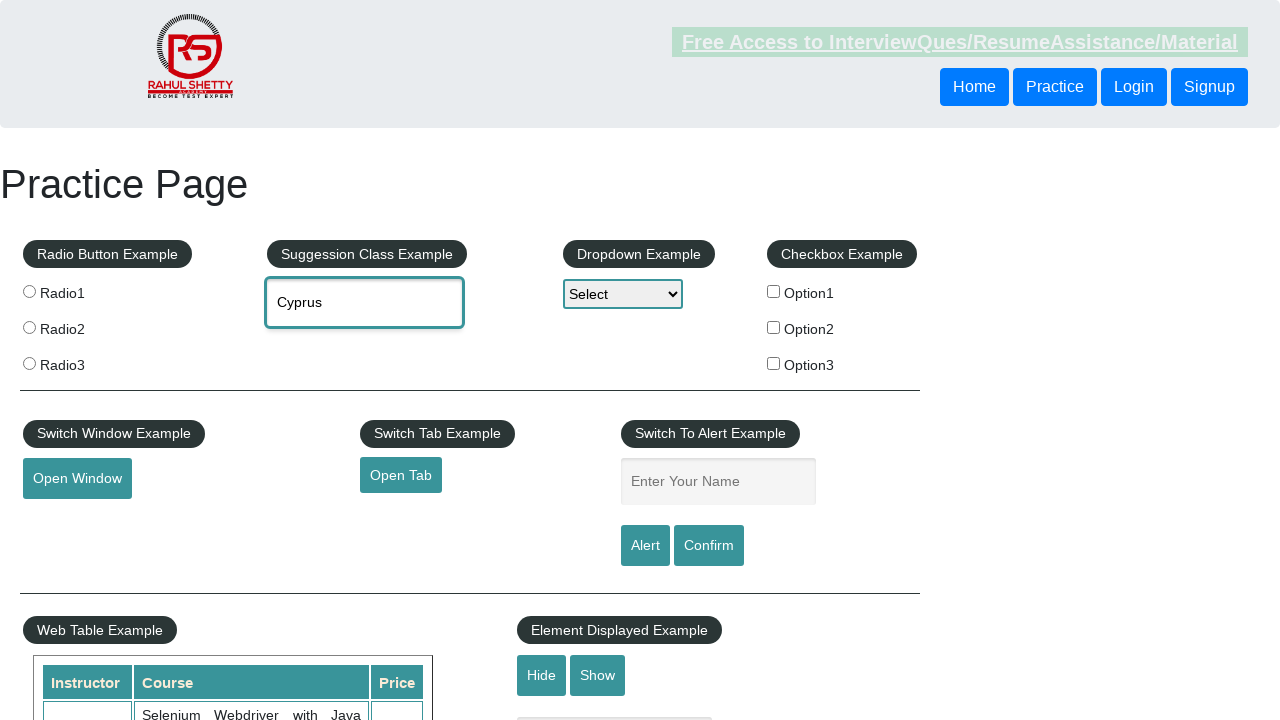

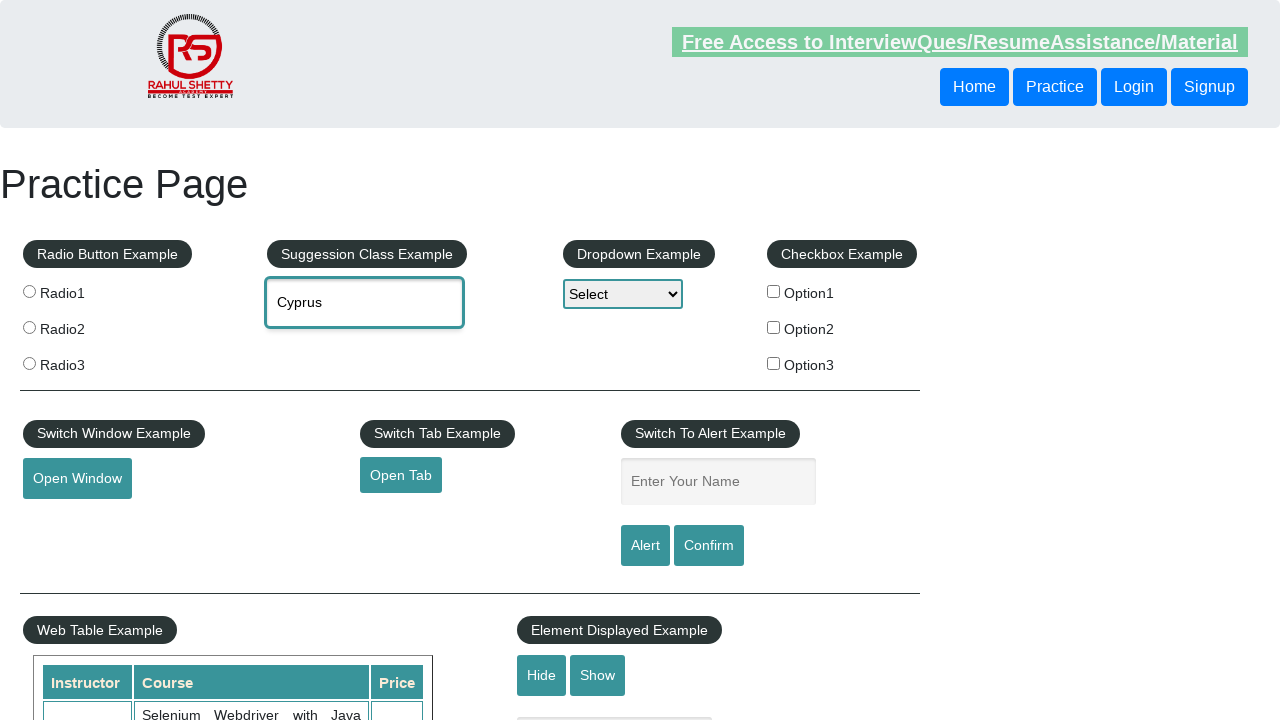